Tests that New to BC Parks section links redirect to correct pages including reservations, things to do, accessibility, and visit responsibly.

Starting URL: https://bcparks.ca/

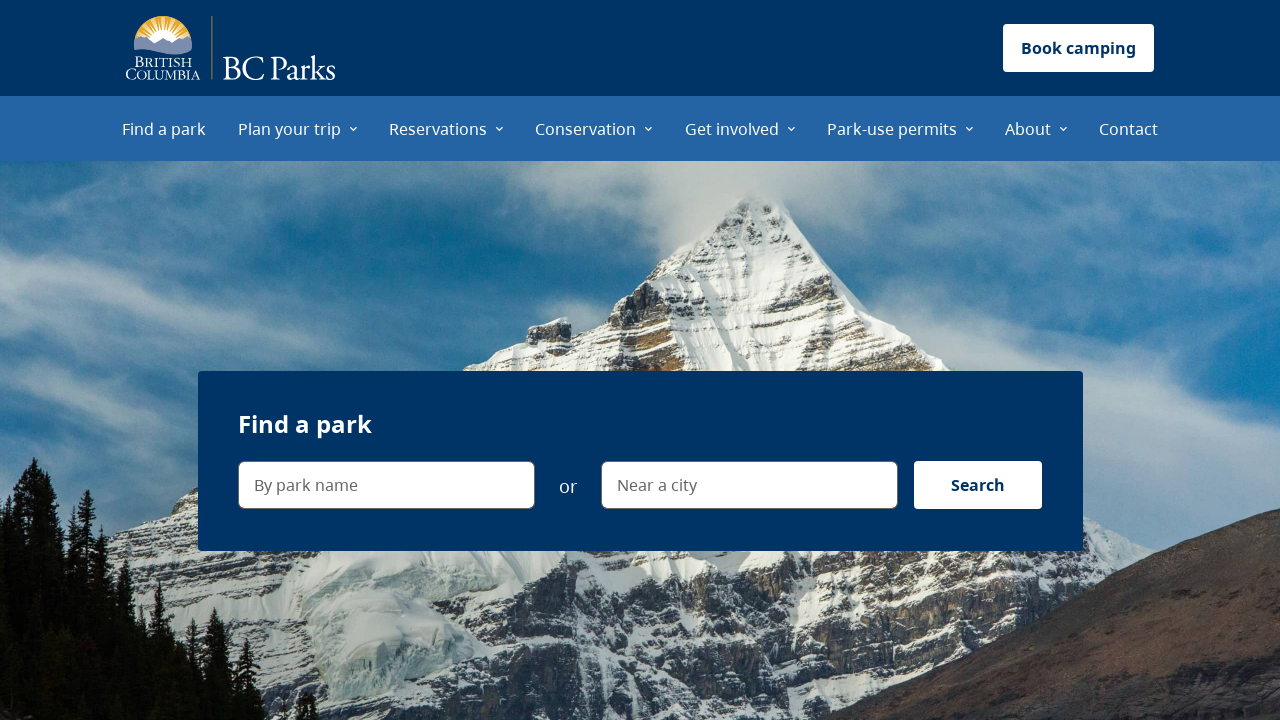

Waited for page to fully load
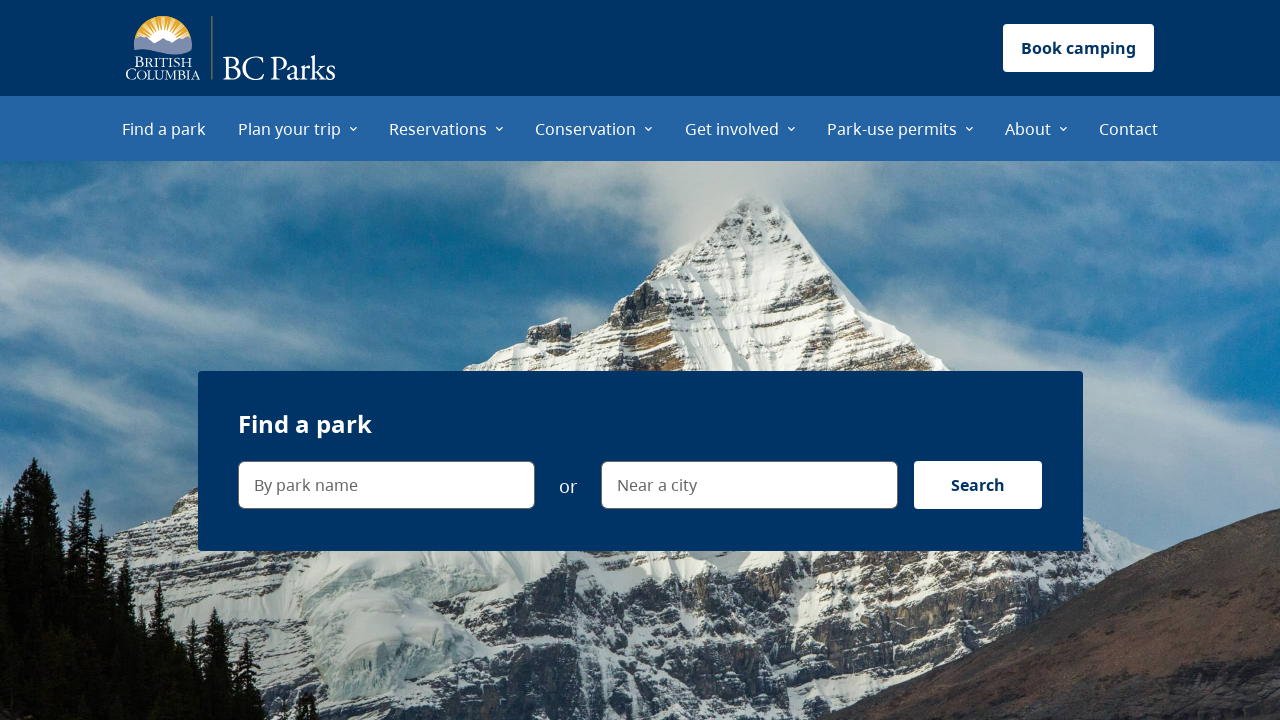

Clicked on reservations link (Campers sitting near a tent) at (461, 361) on internal:role=link[name="Campers sitting near a tent"i]
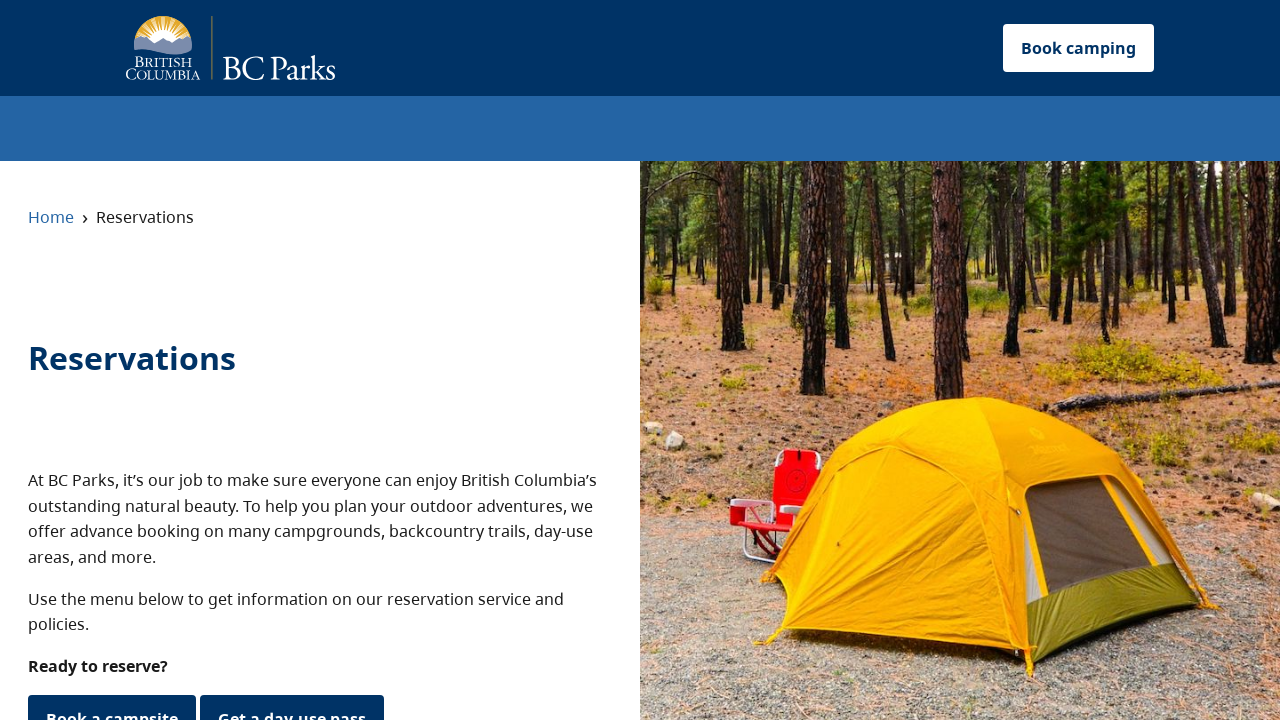

Verified redirect to reservations page
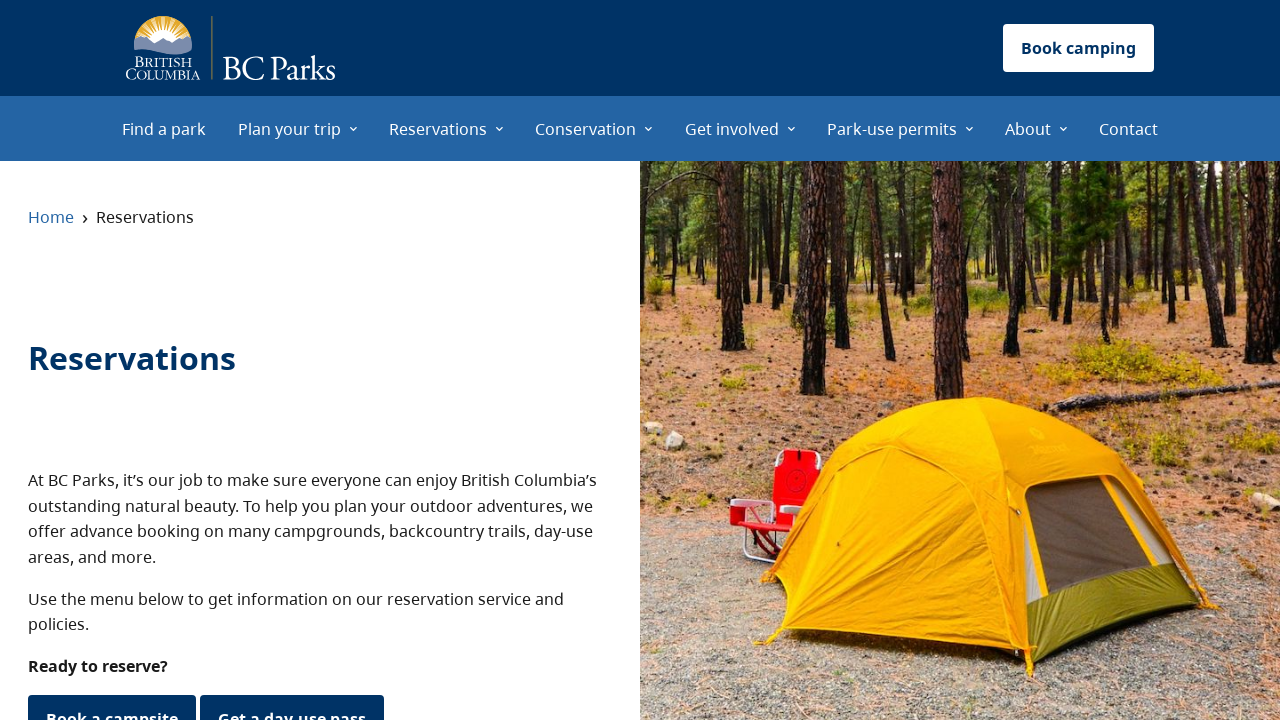

Navigated back to home page
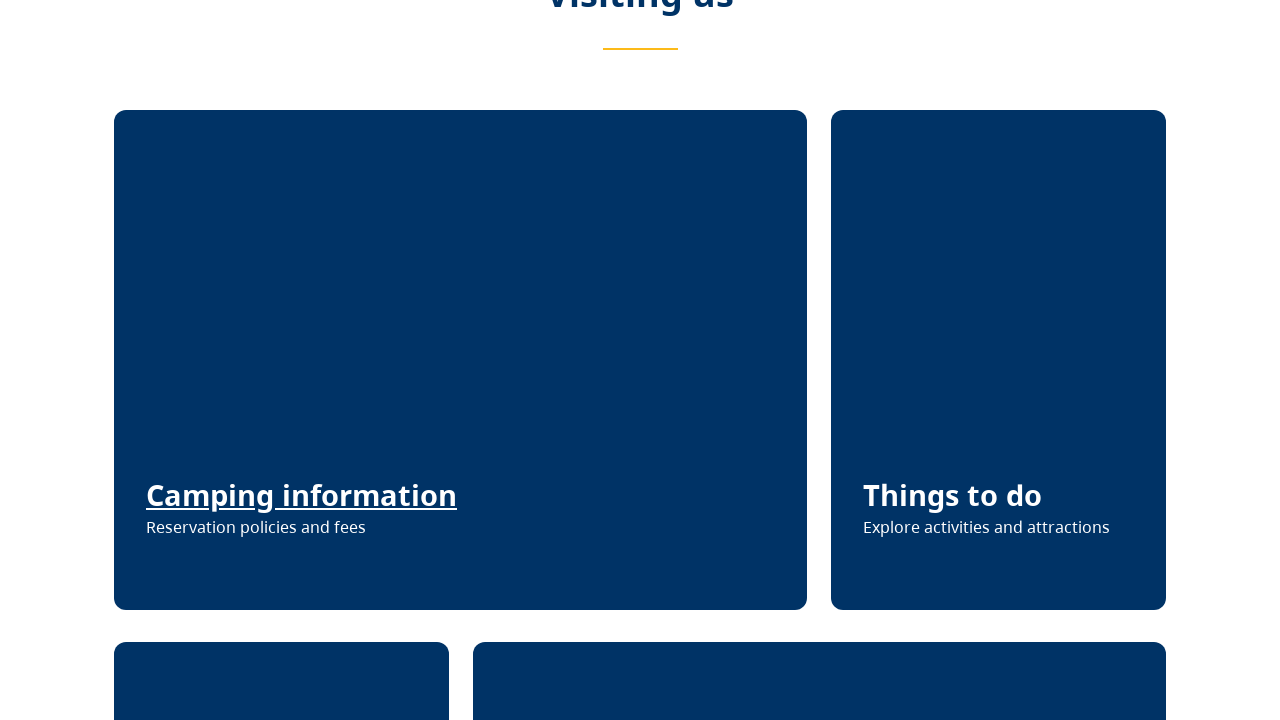

Waited for home page to fully load
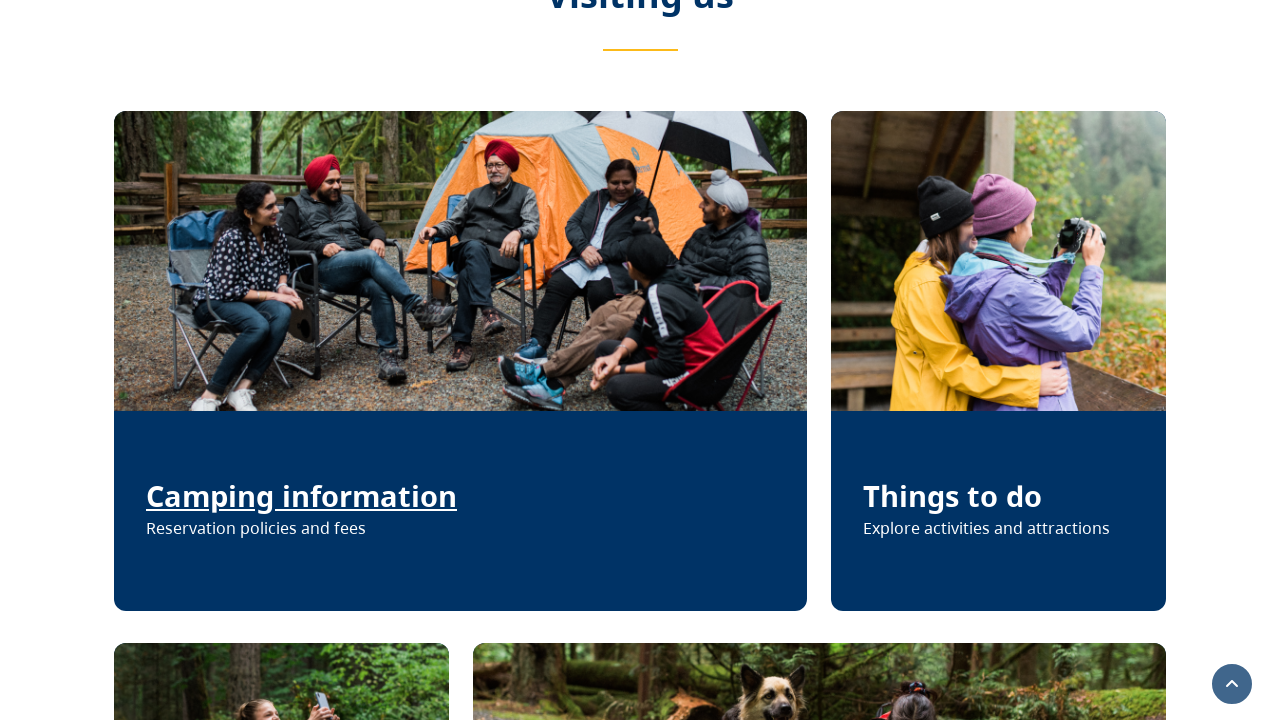

Clicked on things to do link (People taking a photo) at (999, 361) on internal:role=link[name="People taking a photo"i]
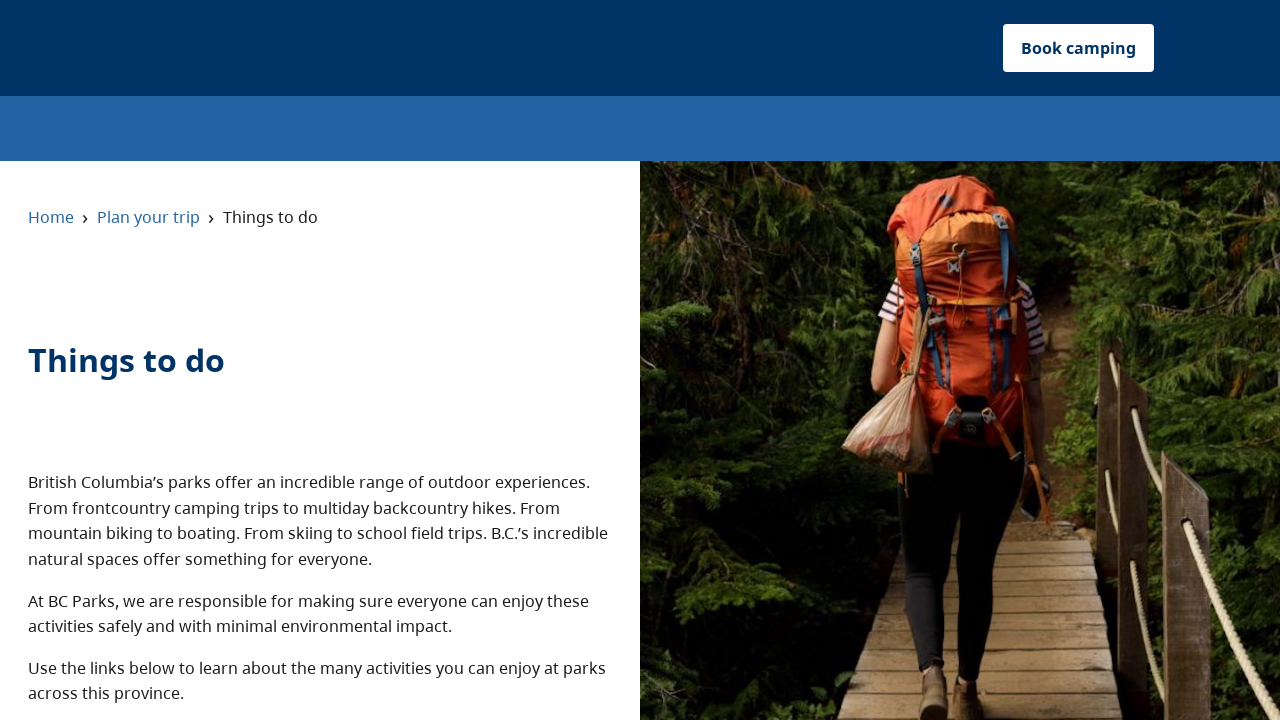

Verified redirect to things to do page
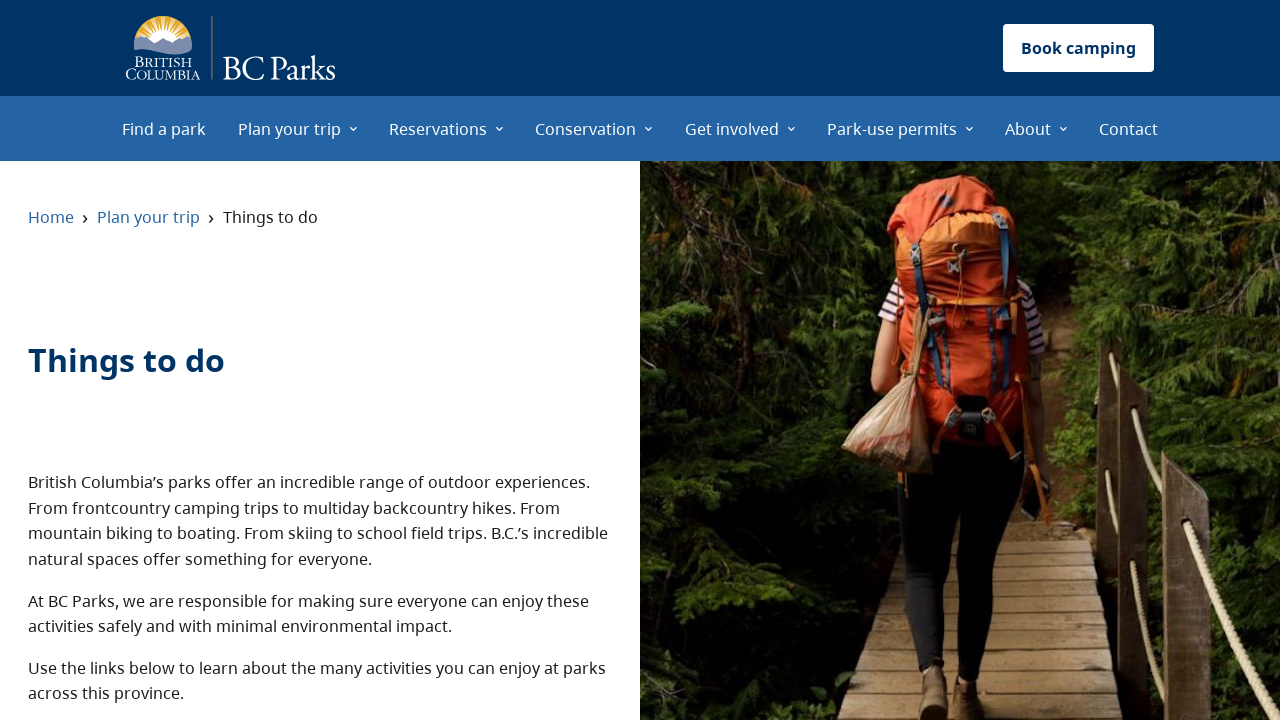

Navigated back to home page
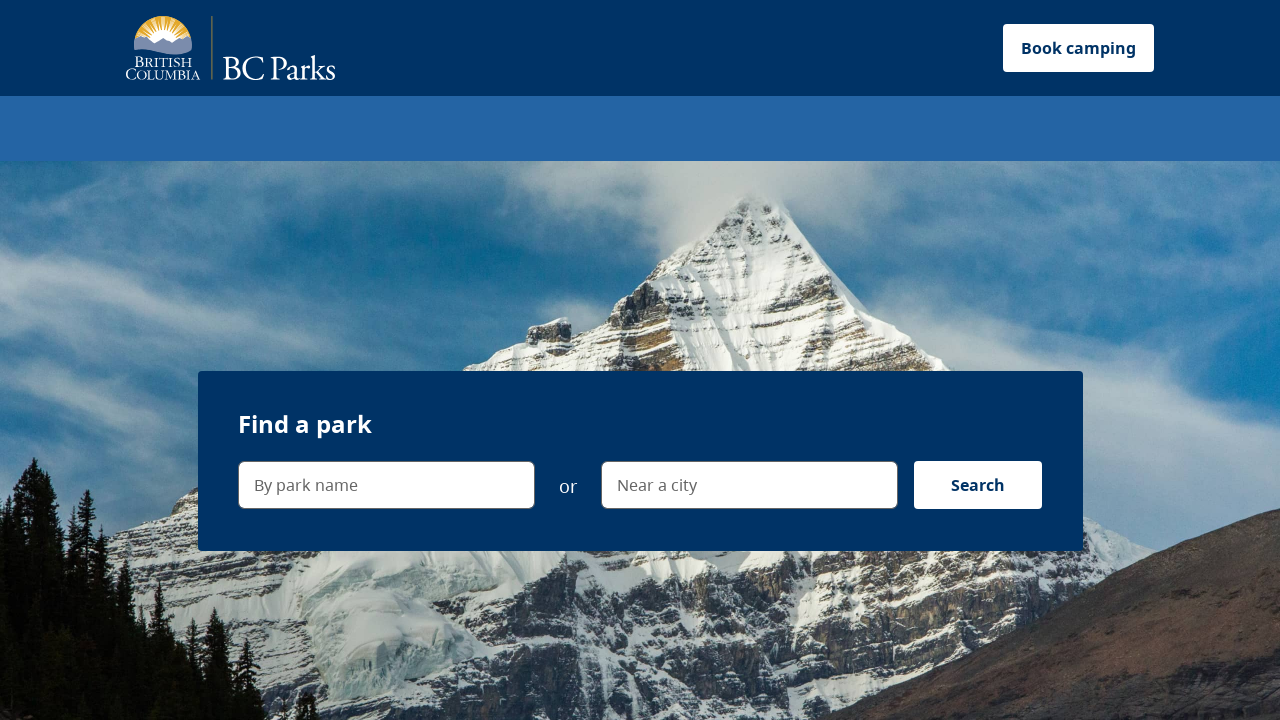

Waited for home page to fully load
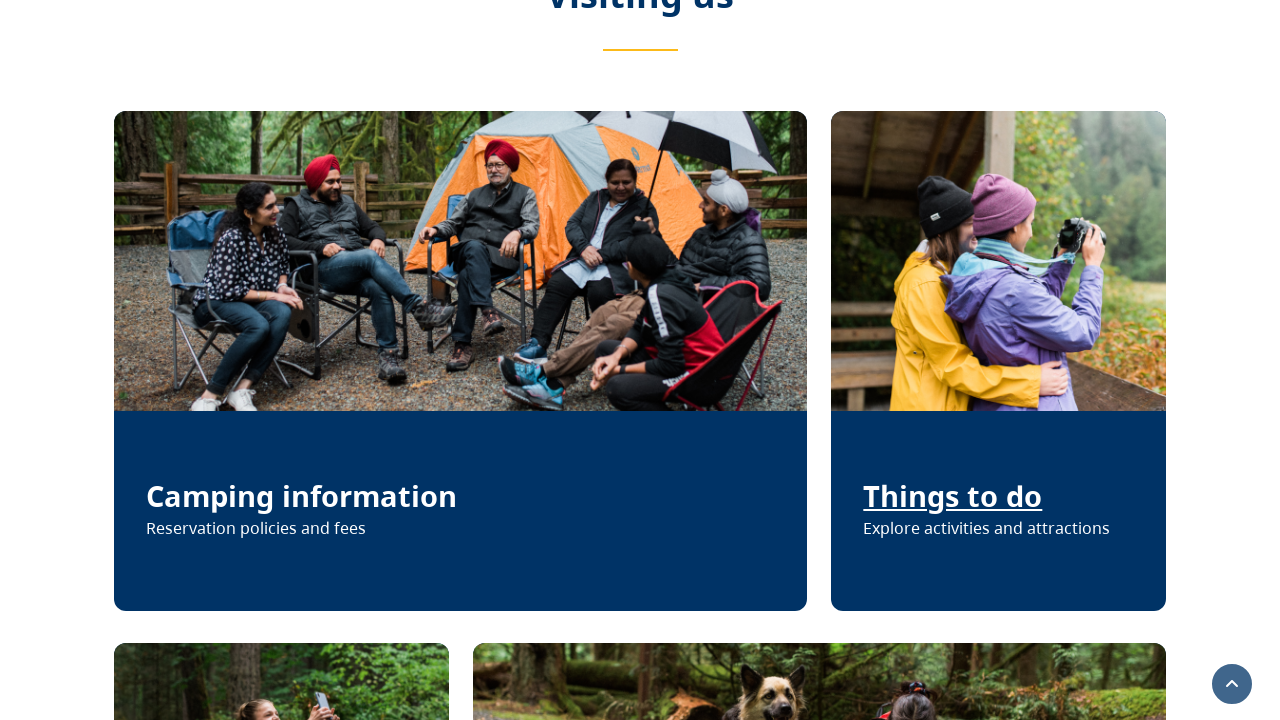

Clicked on accessibility link (A child in a wheelchair on a) at (281, 470) on internal:role=link[name="A child in a wheelchair on a"i]
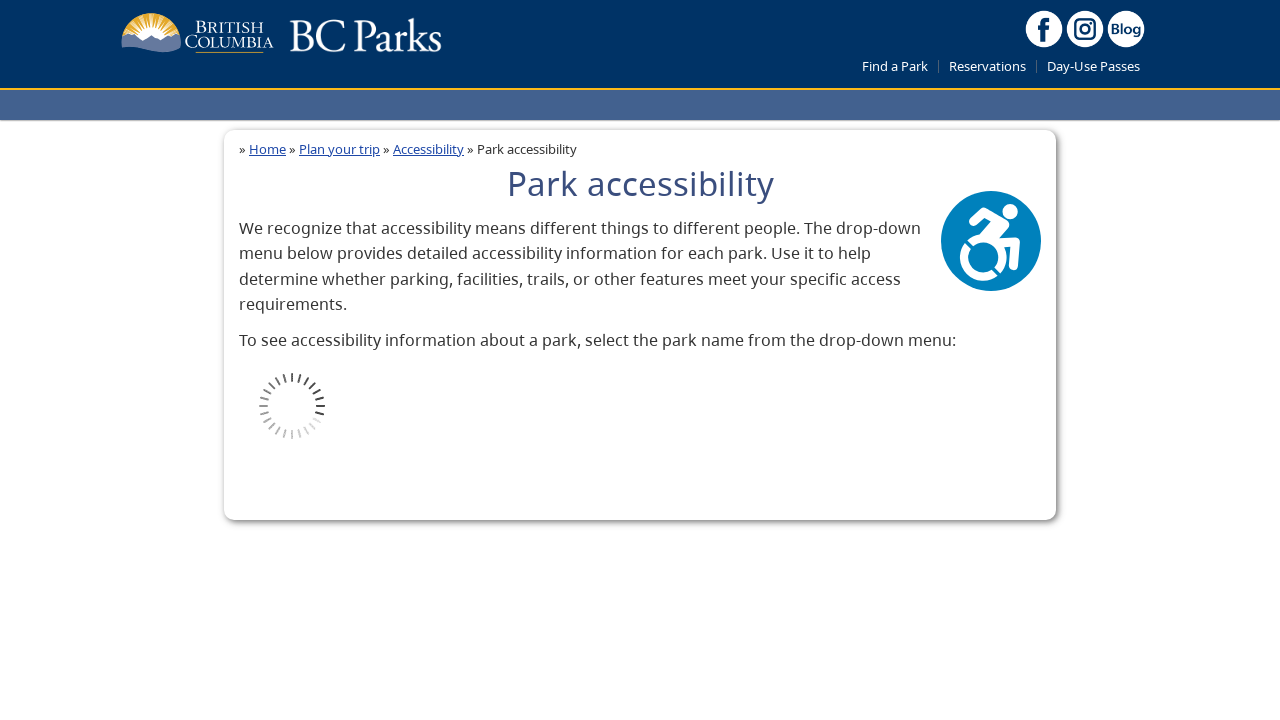

Verified redirect to accessibility page
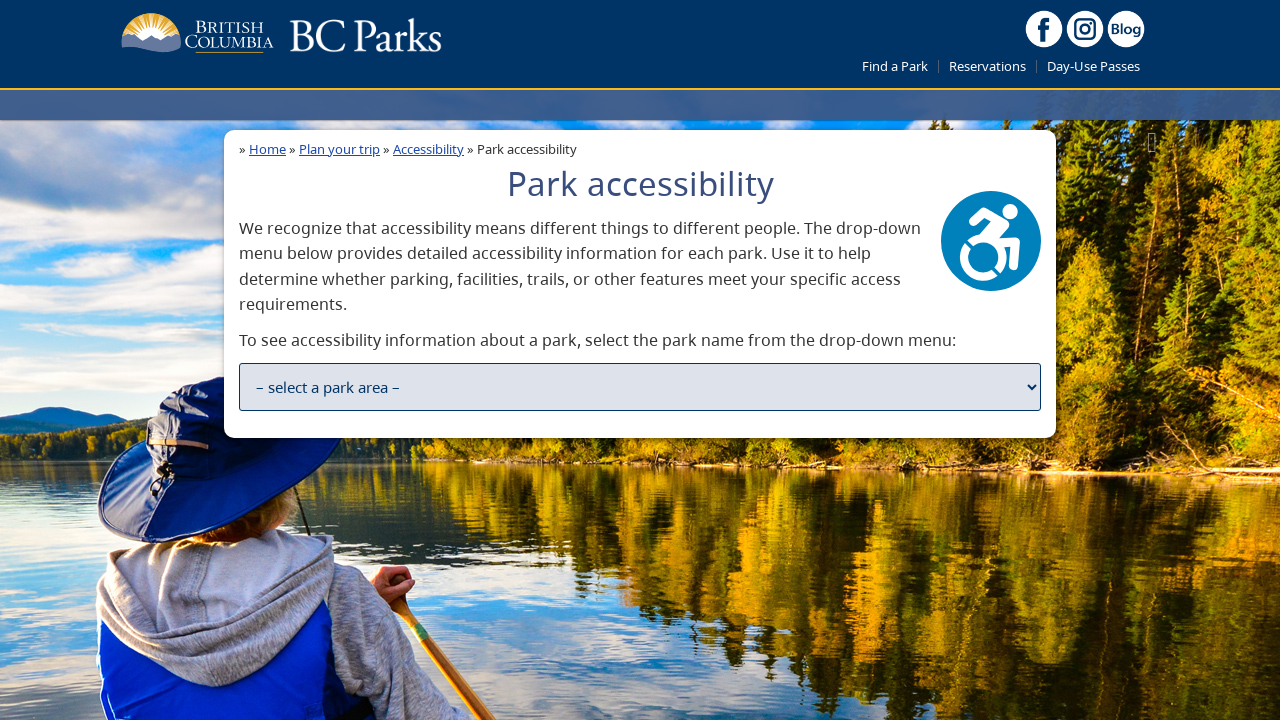

Navigated back to home page
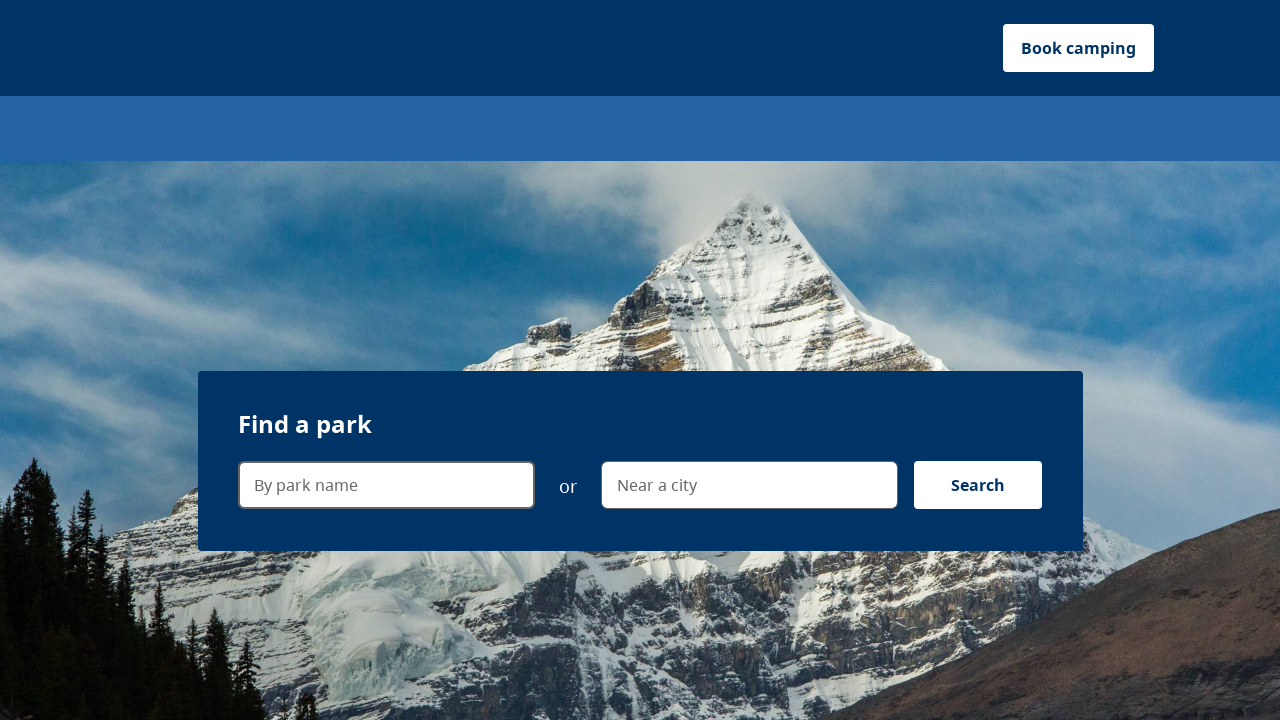

Waited for home page to fully load
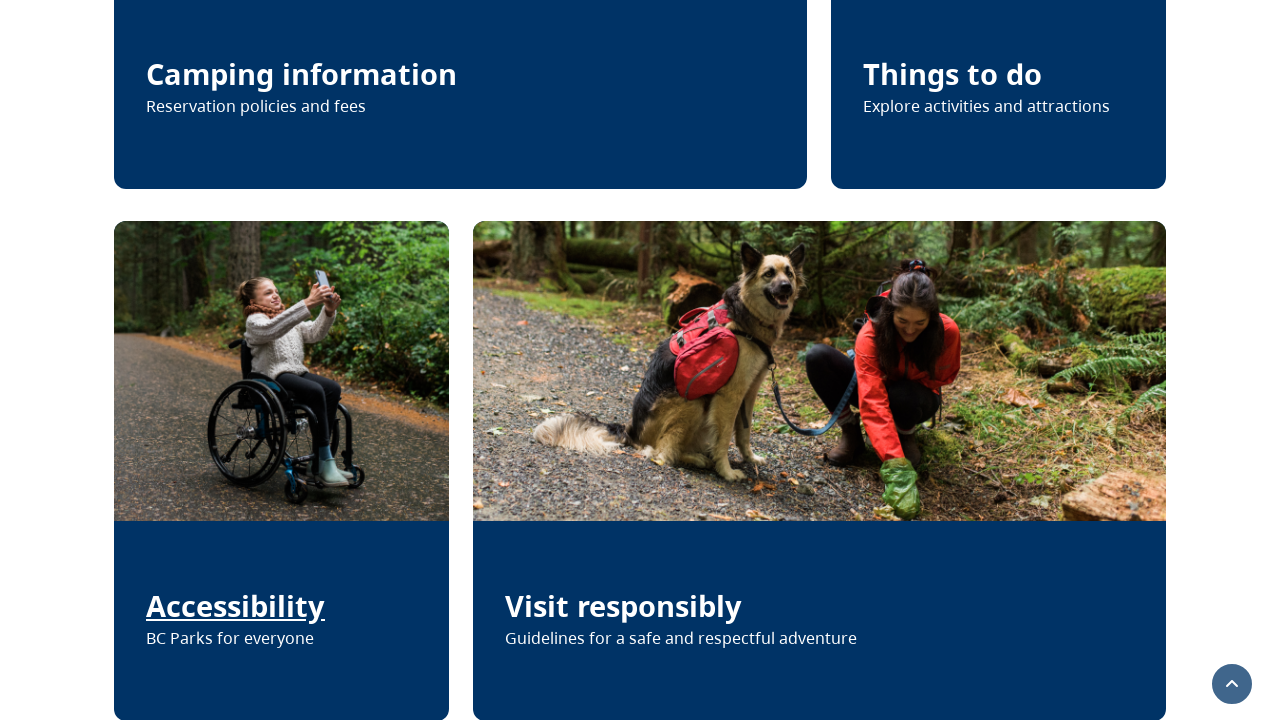

Clicked on visit responsibly link (Cleaning up after a dog Visit) at (819, 470) on internal:role=link[name="Cleaning up after a dog Visit"i]
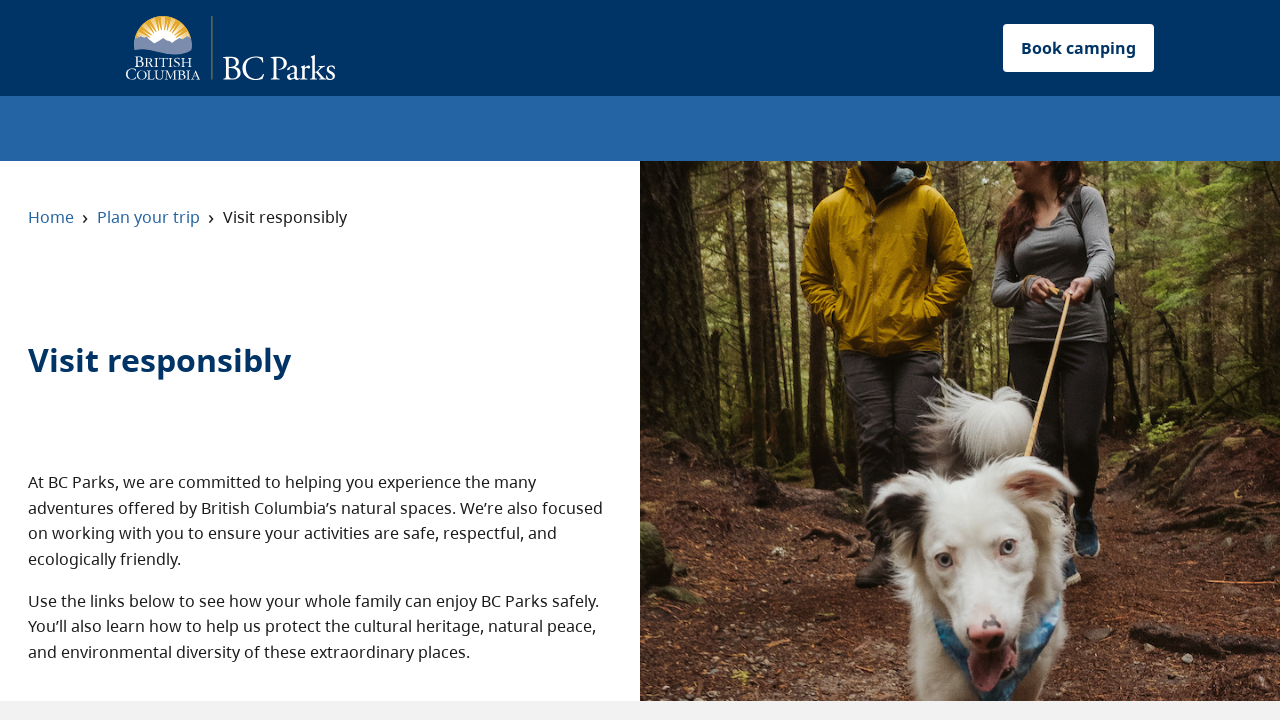

Verified redirect to visit responsibly page
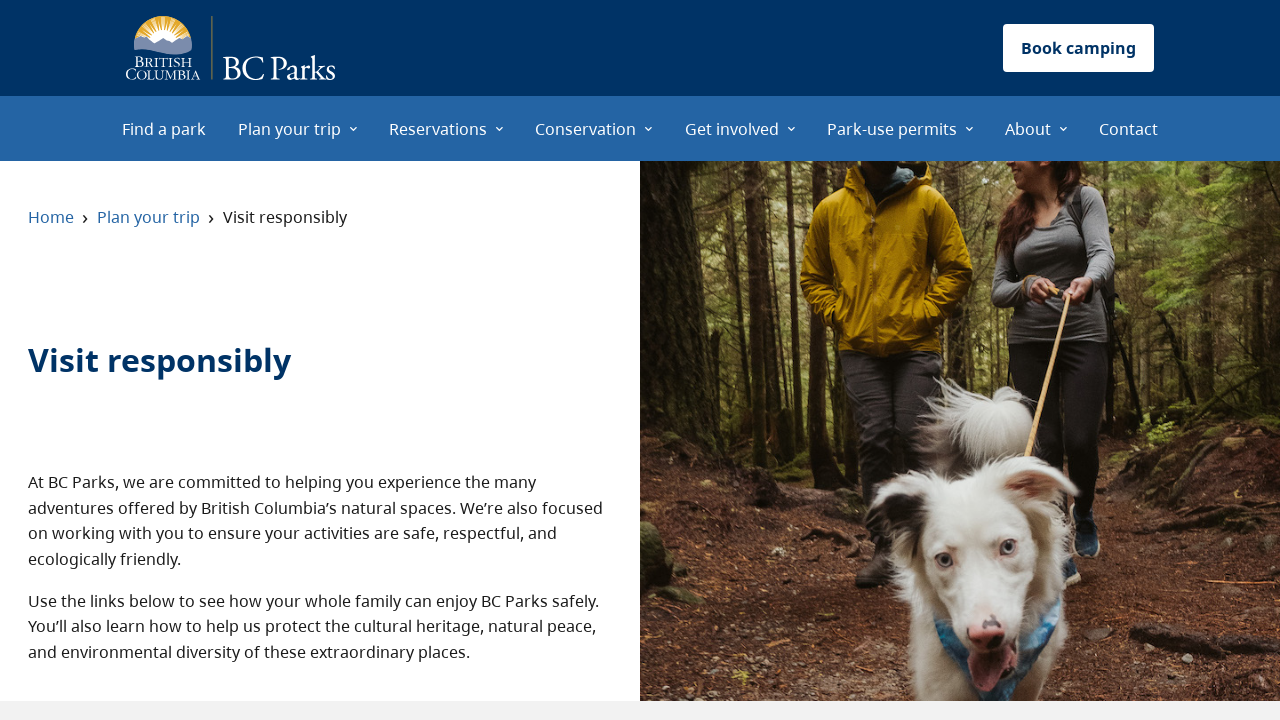

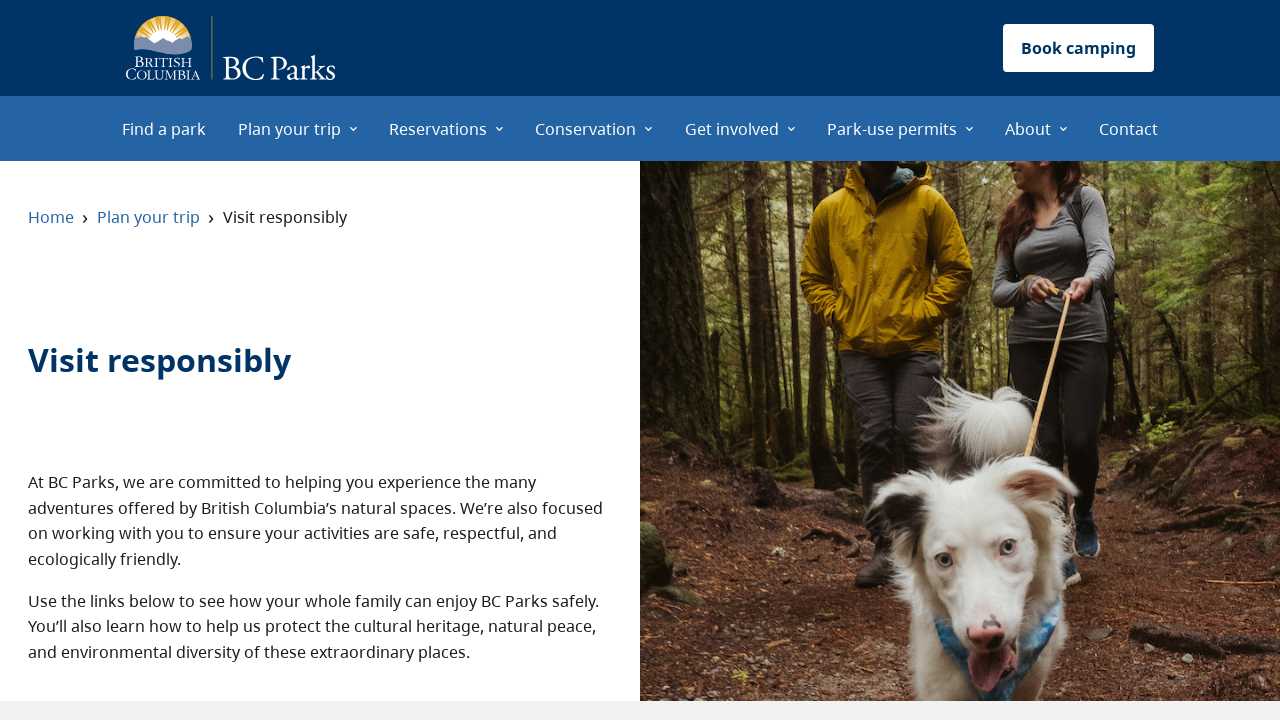